Tests a price range slider by dragging both the left and right slider handles to adjust the price range

Starting URL: https://www.jqueryscript.net/demo/Price-Range-Slider-jQuery-UI/

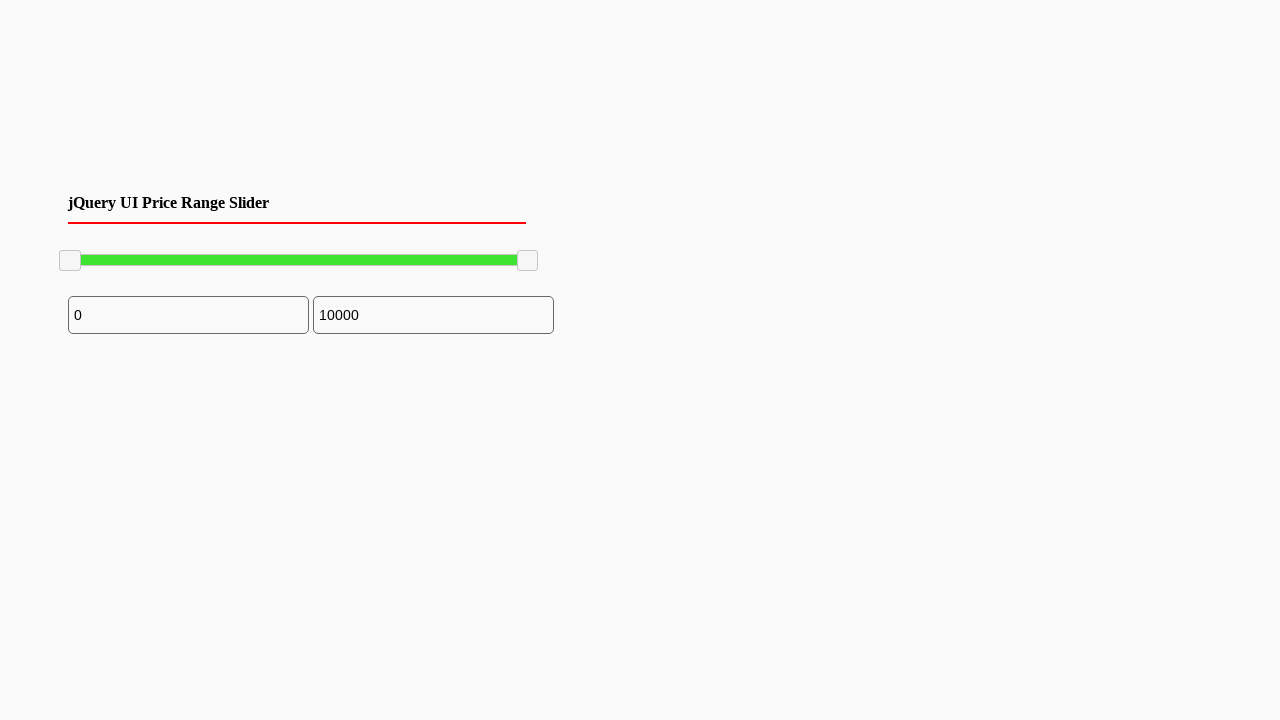

Navigated to price range slider demo page
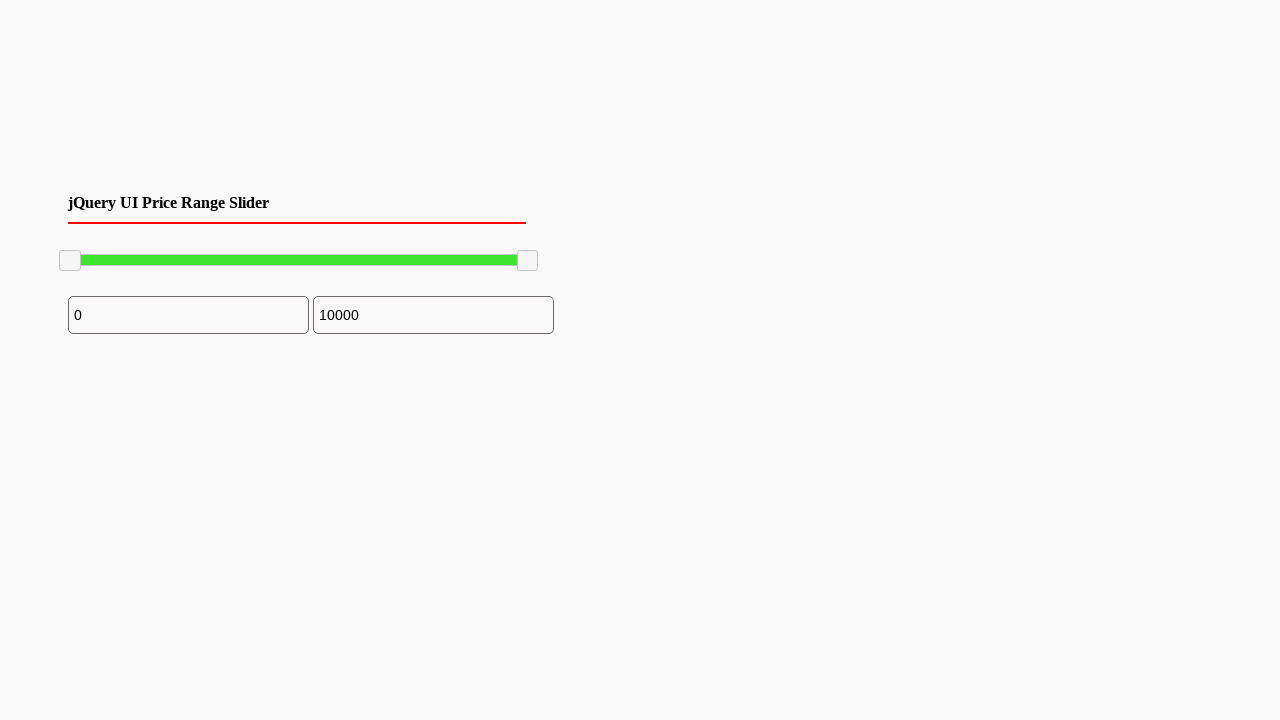

Located left slider handle
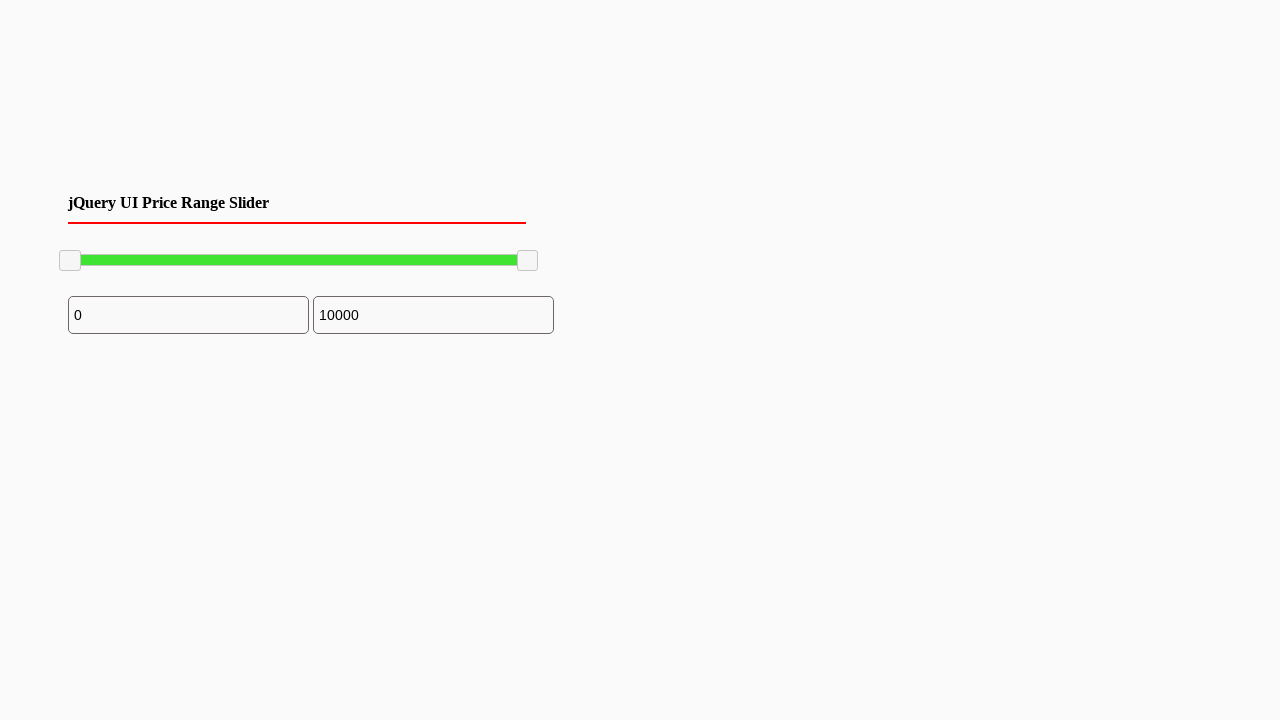

Moved mouse to left slider handle center at (70, 261)
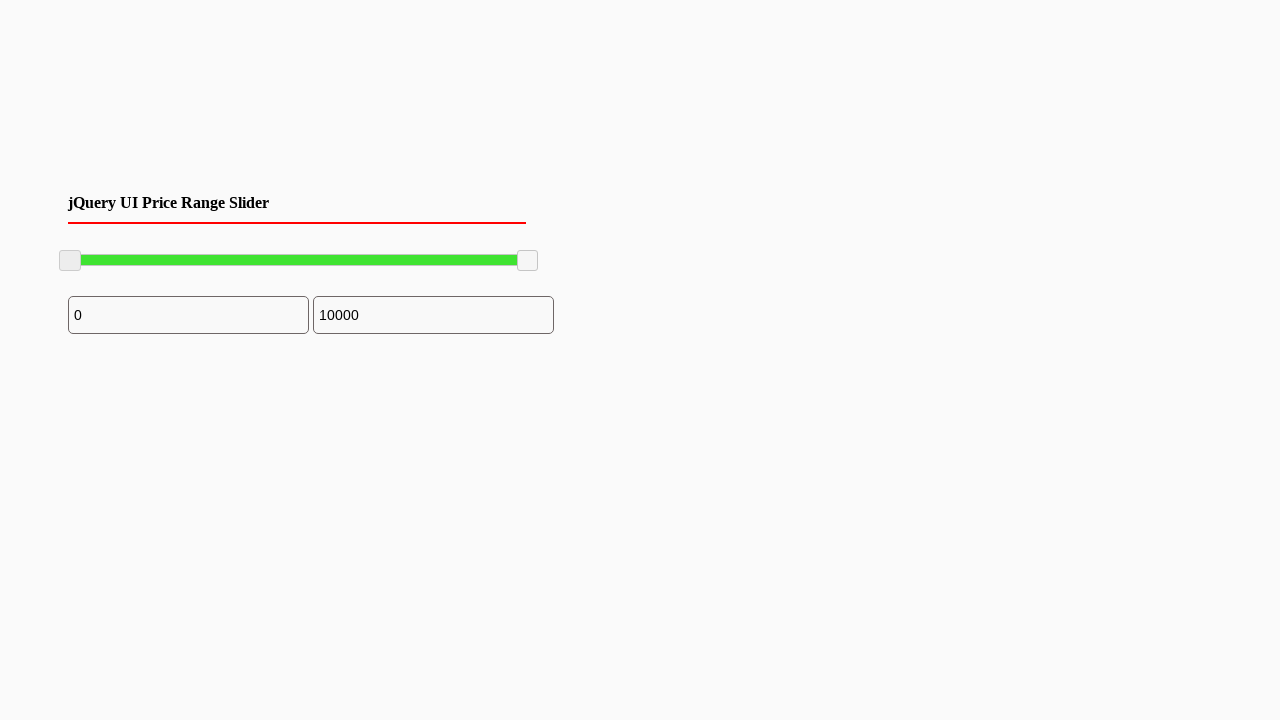

Pressed mouse button on left slider at (70, 261)
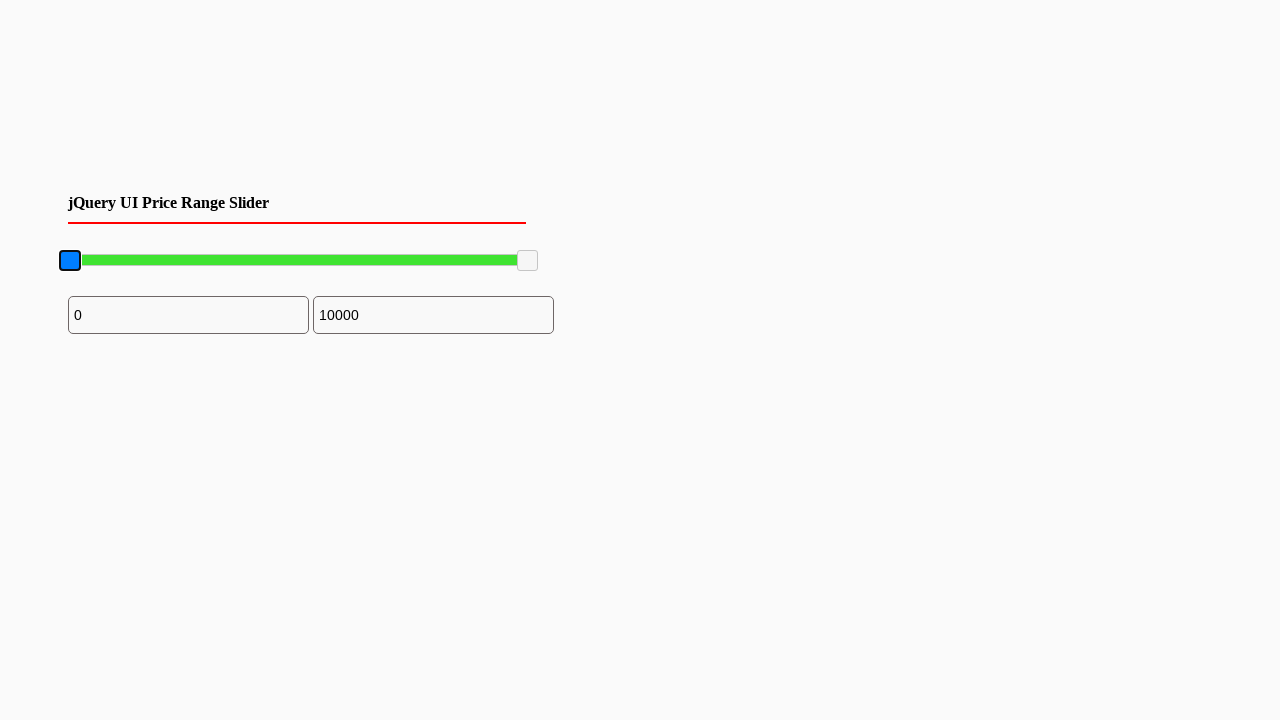

Dragged left slider 100 pixels to the right at (170, 261)
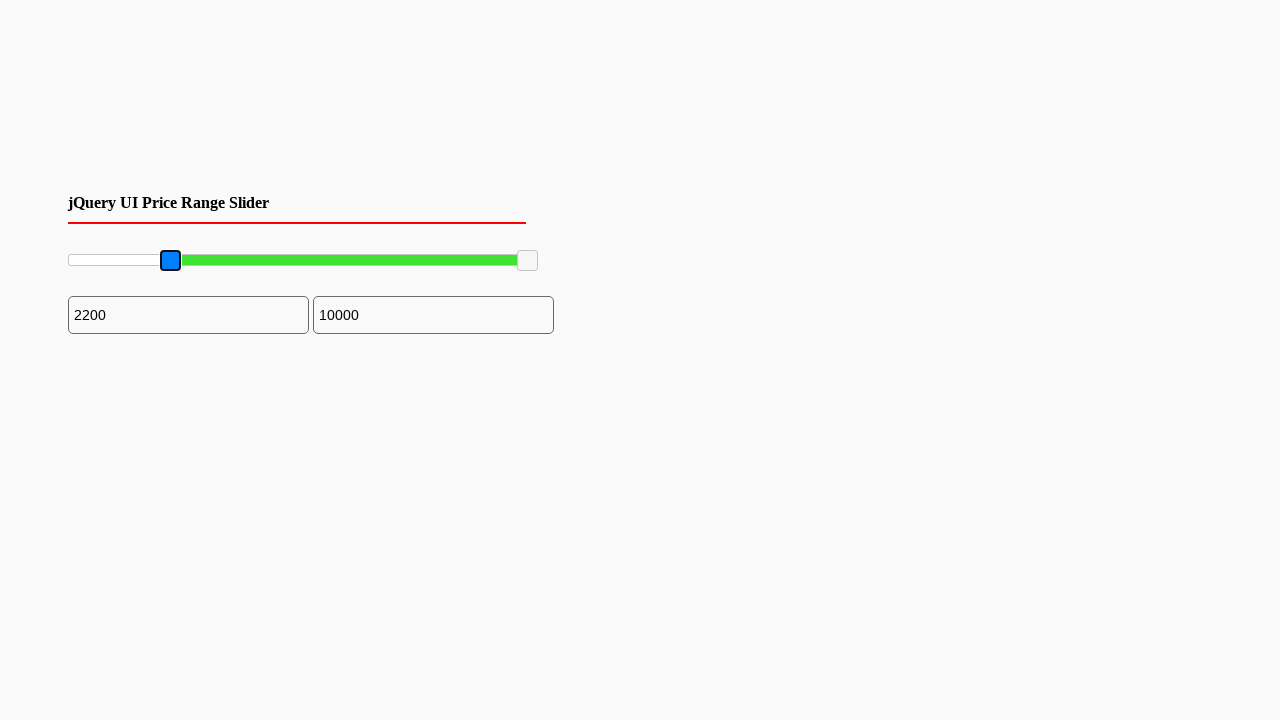

Released mouse button on left slider at (170, 261)
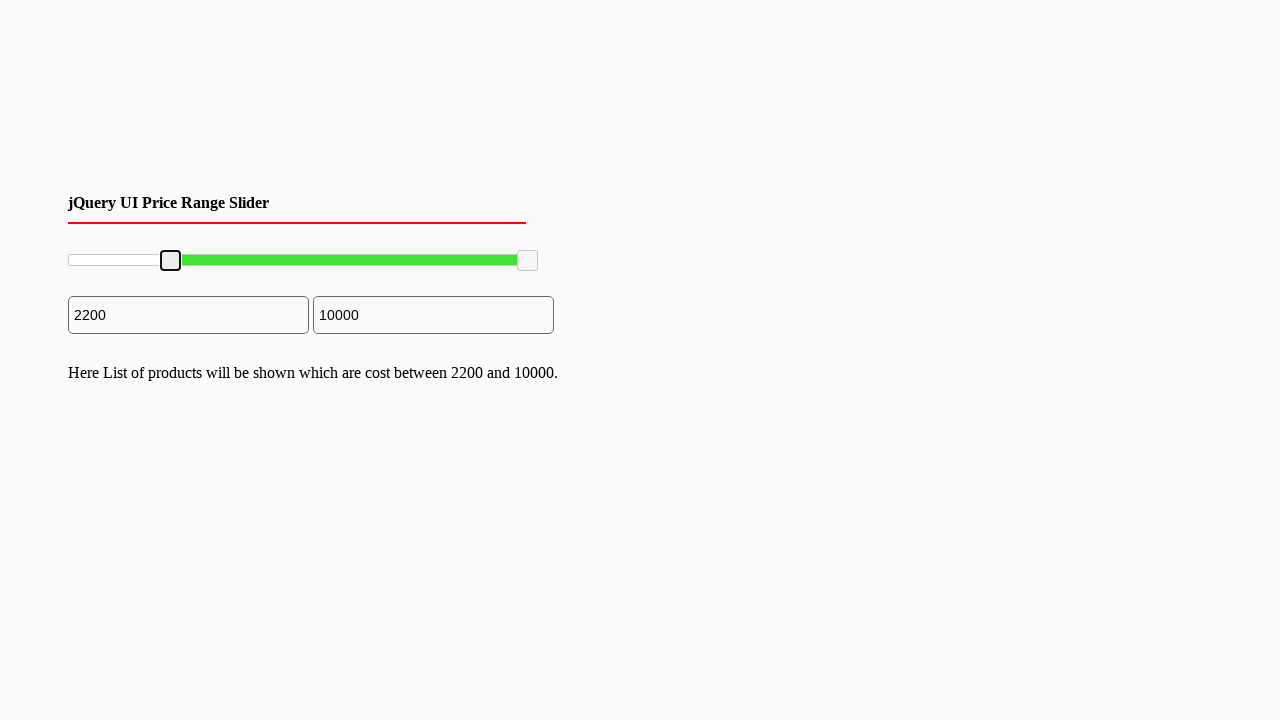

Located right slider handle
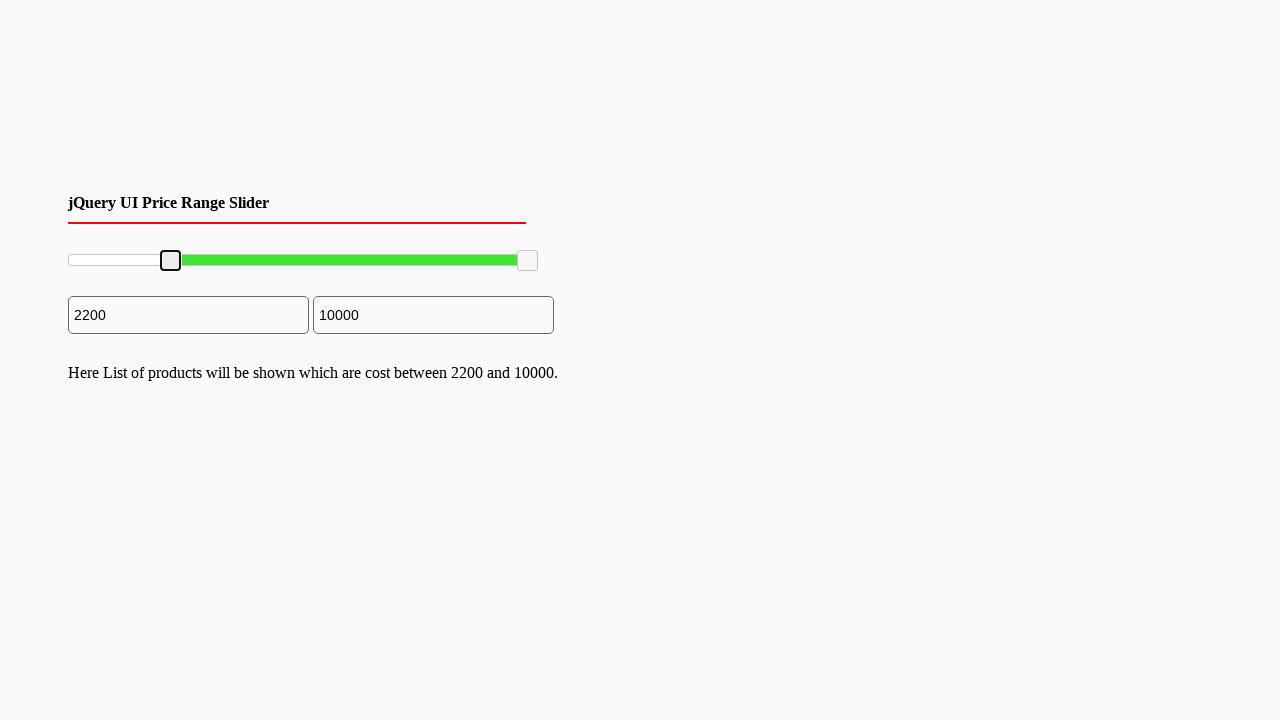

Moved mouse to right slider handle center at (528, 261)
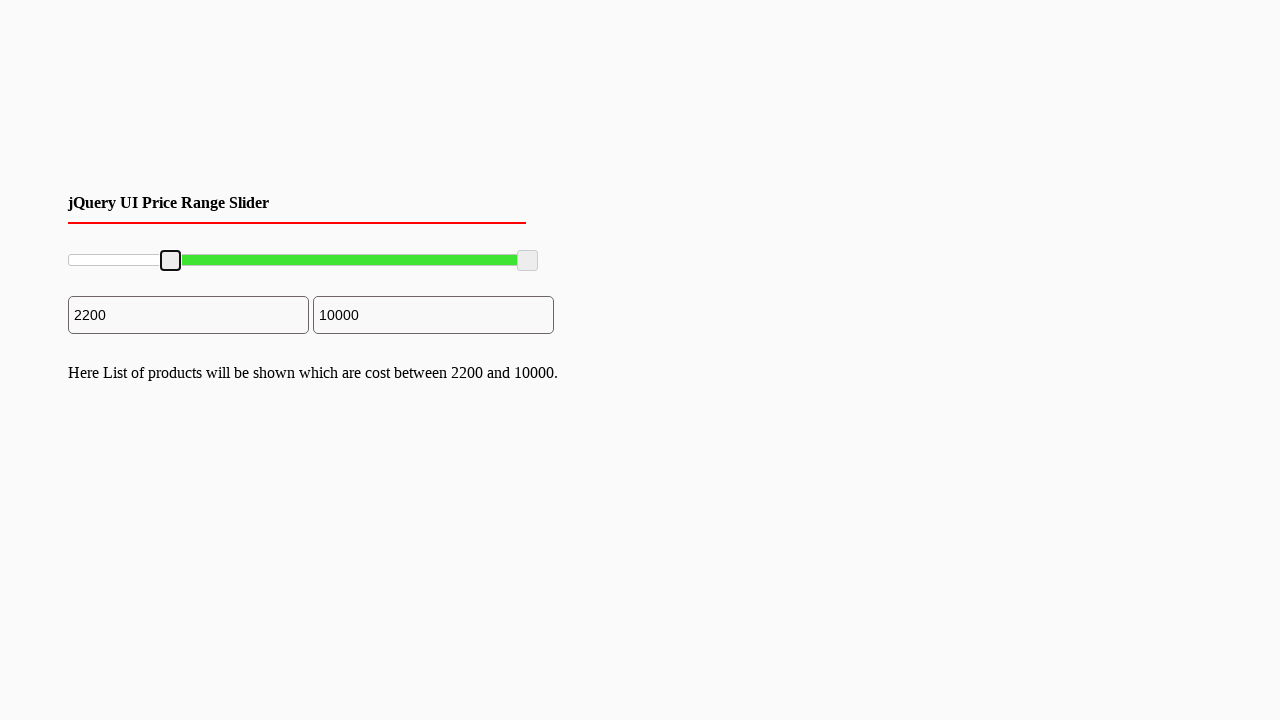

Pressed mouse button on right slider at (528, 261)
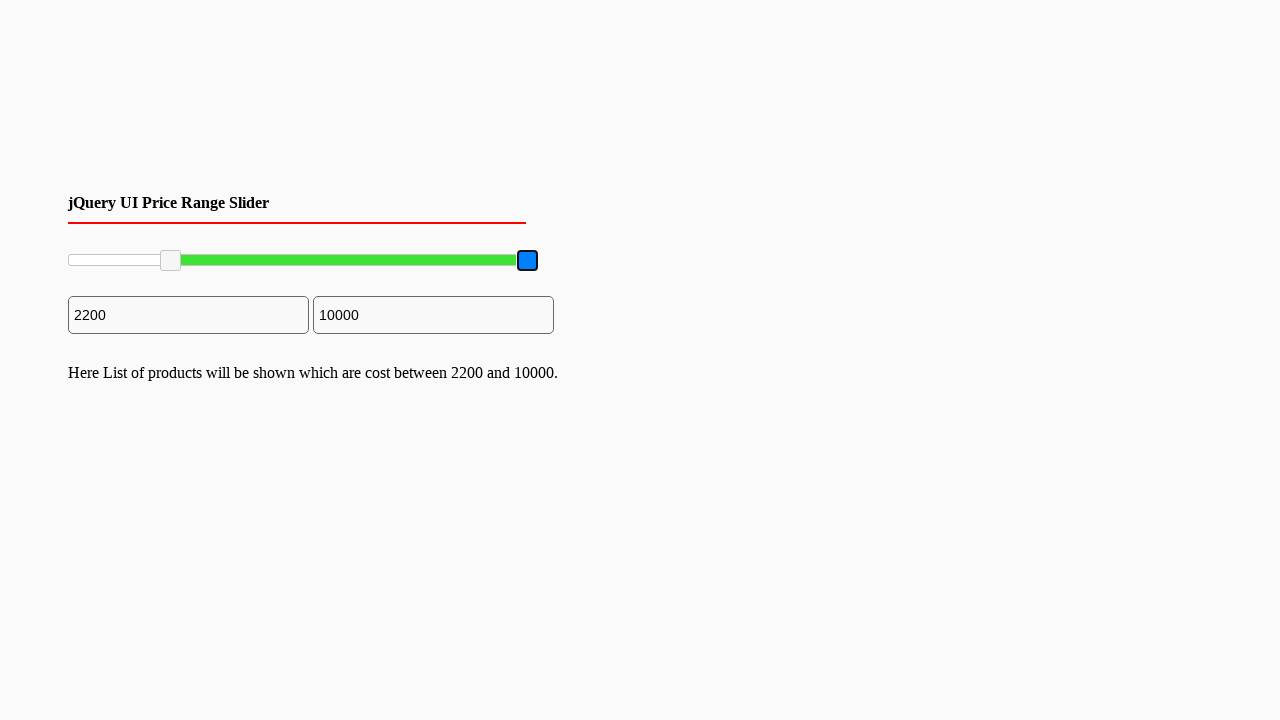

Dragged right slider 100 pixels to the left at (428, 261)
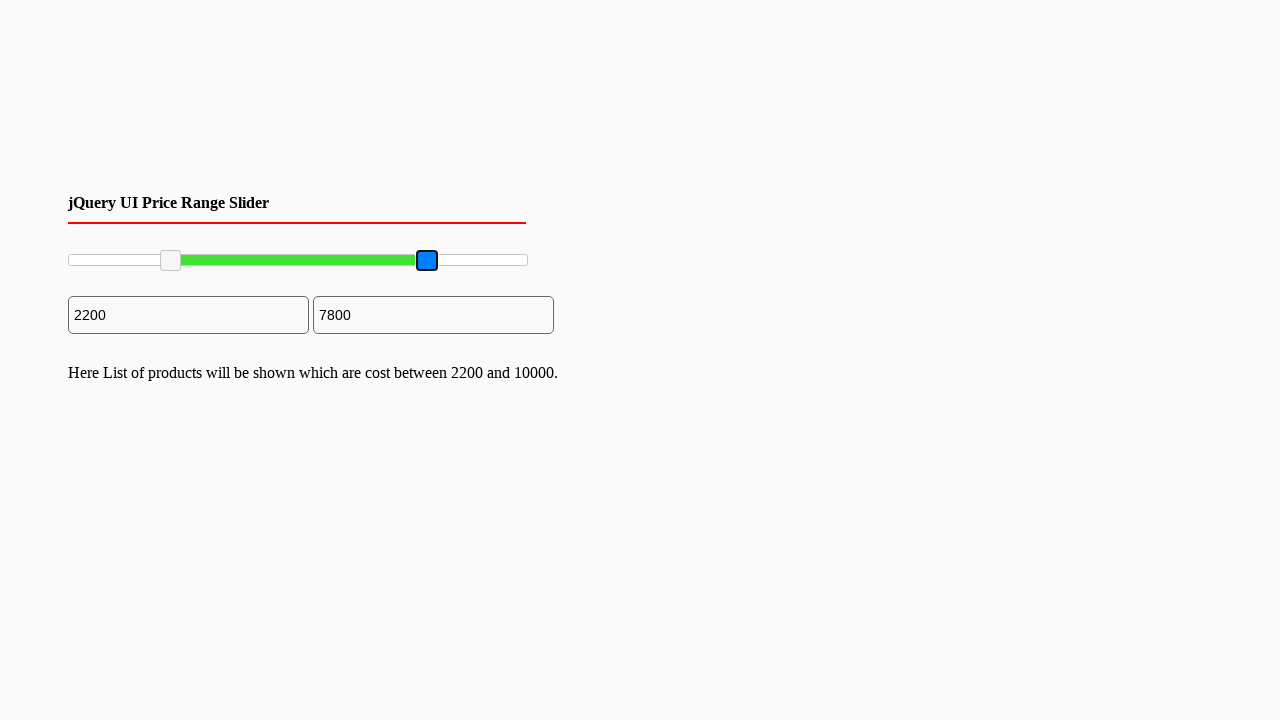

Released mouse button on right slider at (428, 261)
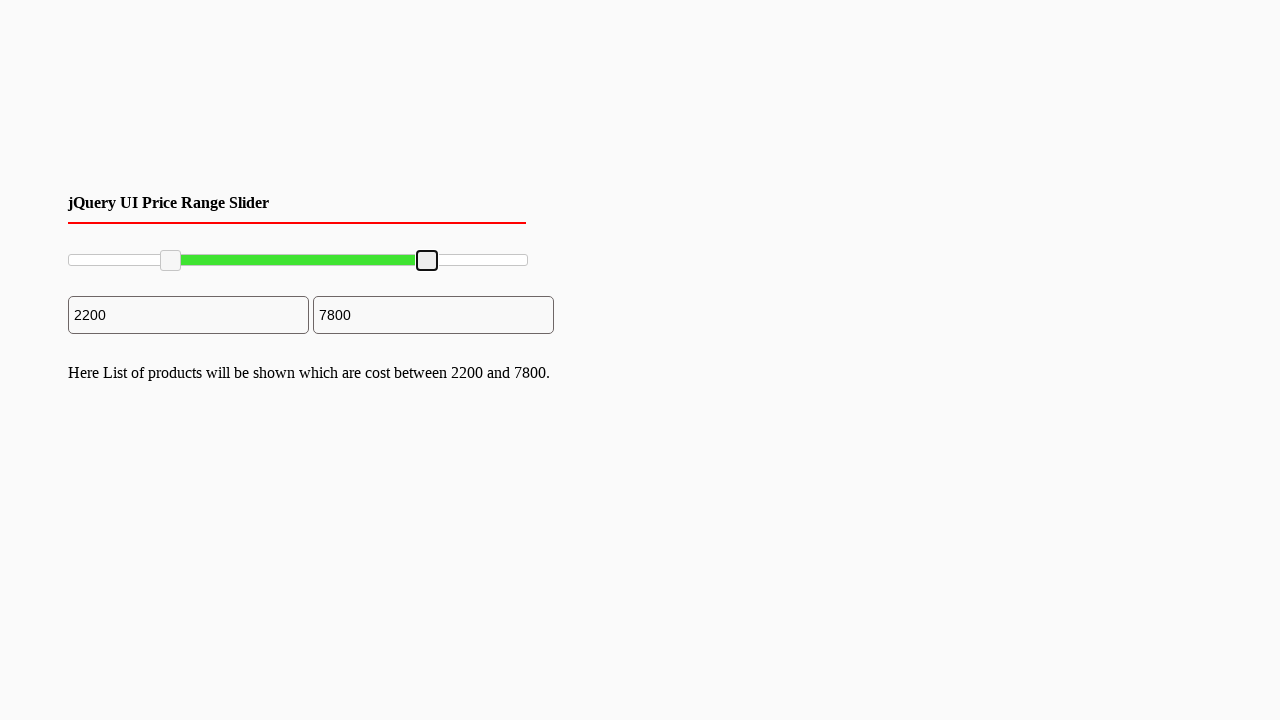

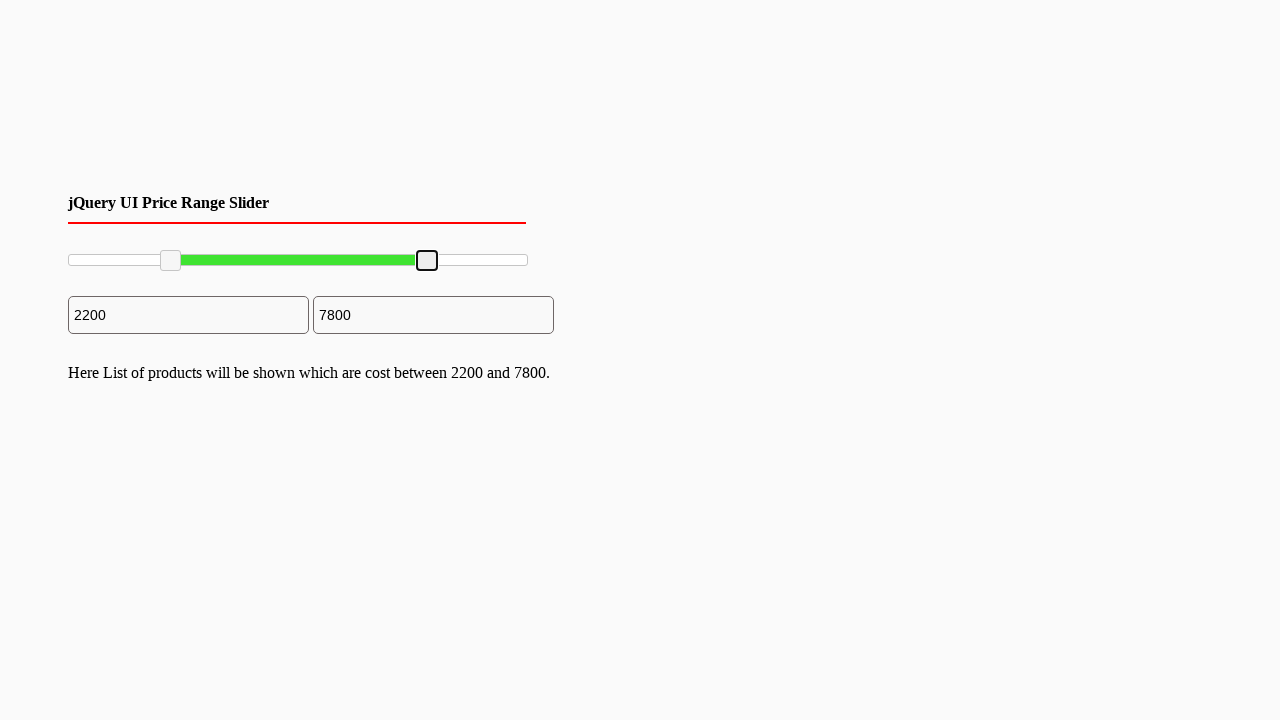